Tests that the todo count updates as items are added

Starting URL: https://demo.playwright.dev/todomvc

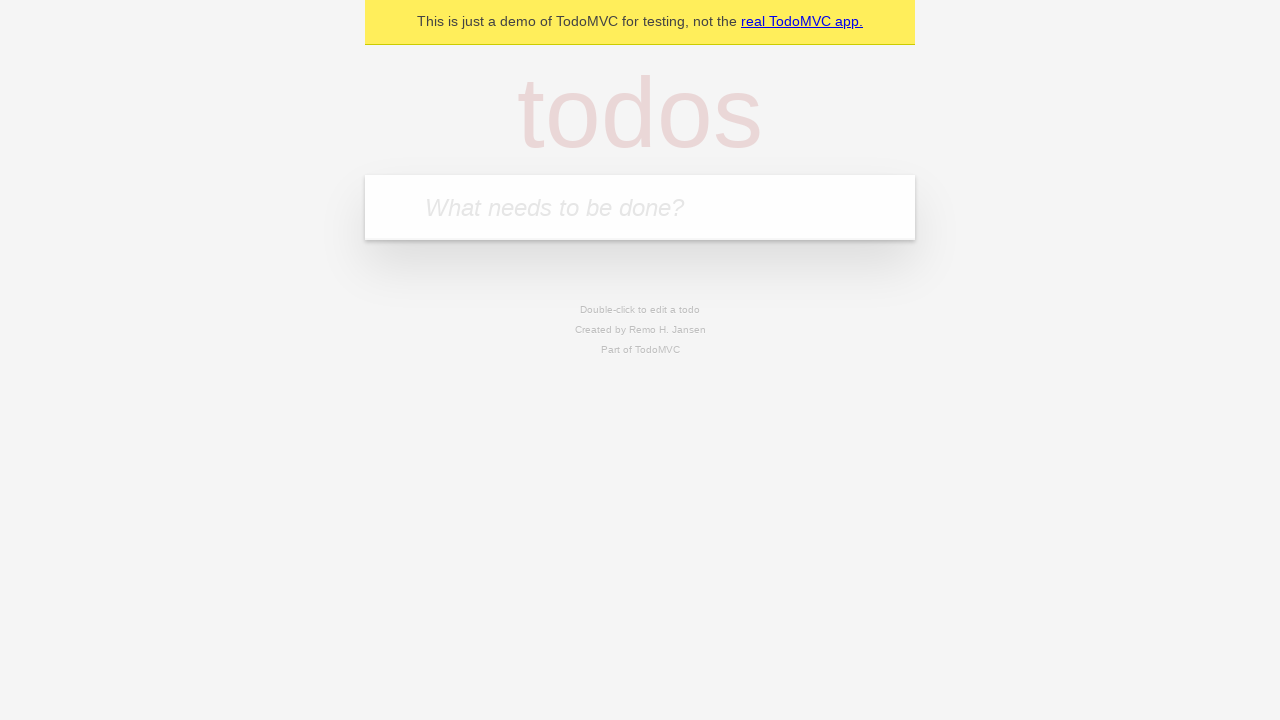

Filled todo input with 'buy some cheese' on internal:attr=[placeholder="What needs to be done?"i]
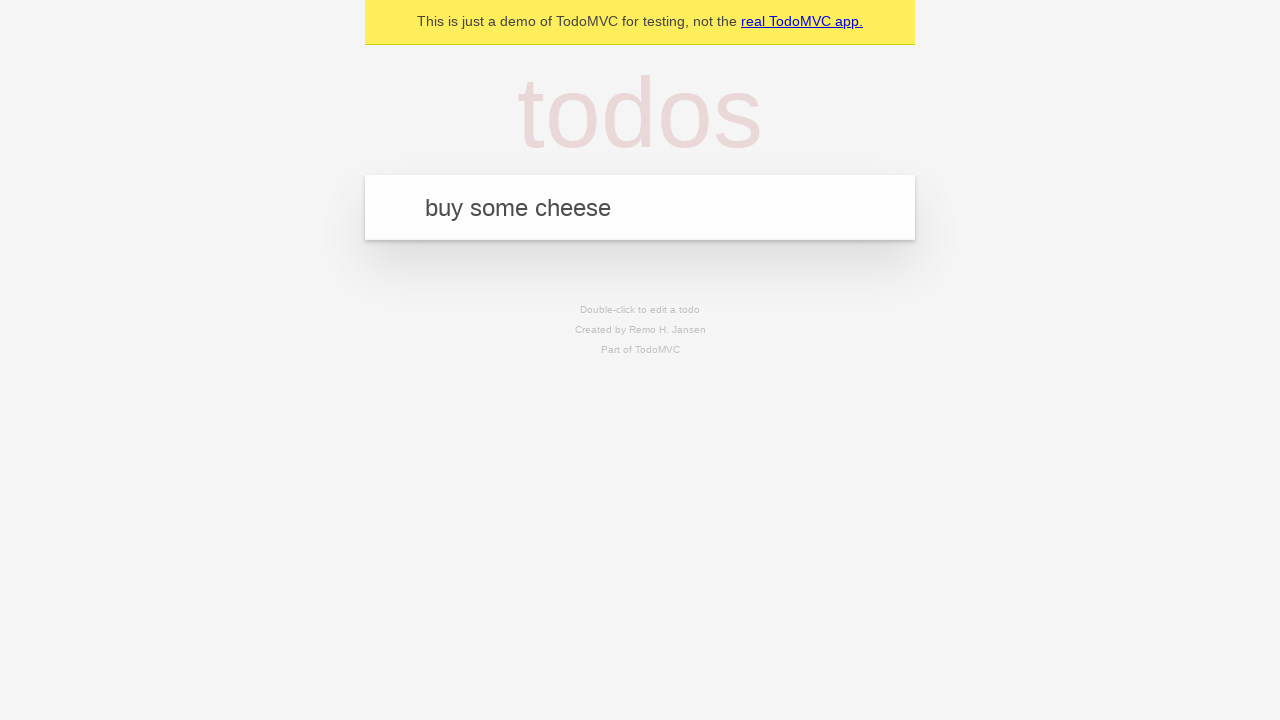

Pressed Enter to add first todo item on internal:attr=[placeholder="What needs to be done?"i]
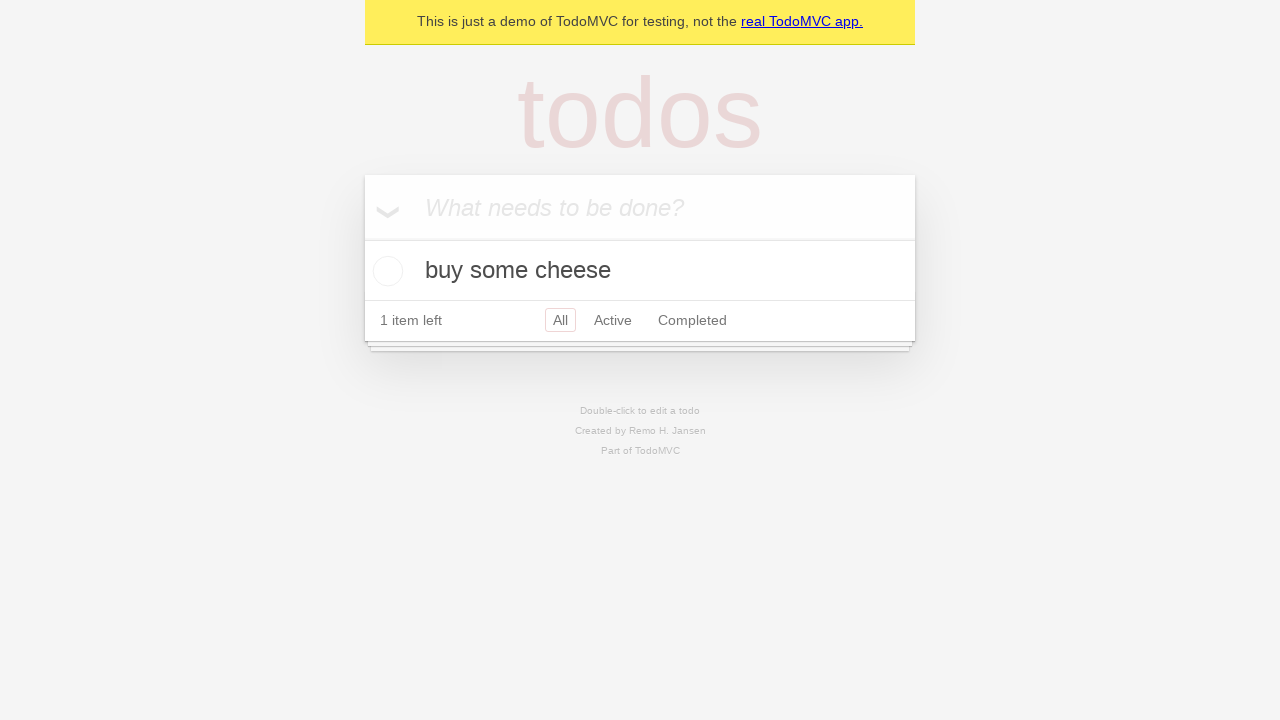

Todo count element appeared after adding first item
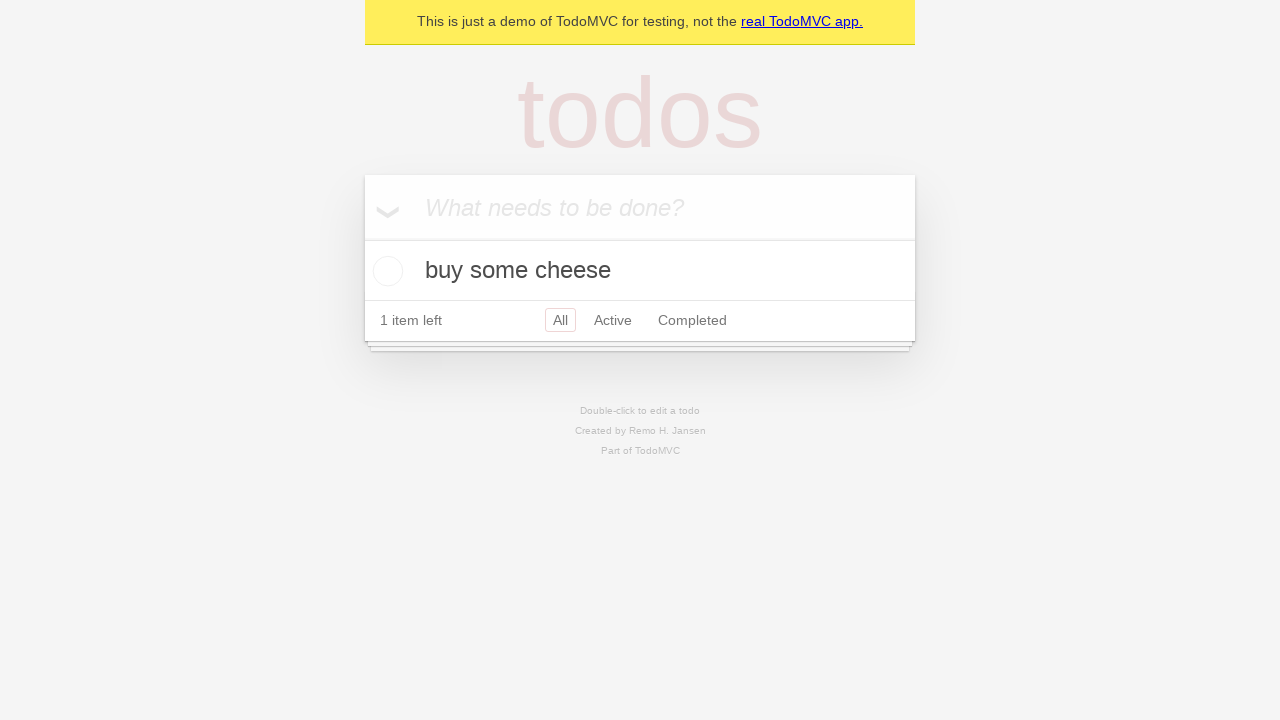

Filled todo input with 'feed the cat' on internal:attr=[placeholder="What needs to be done?"i]
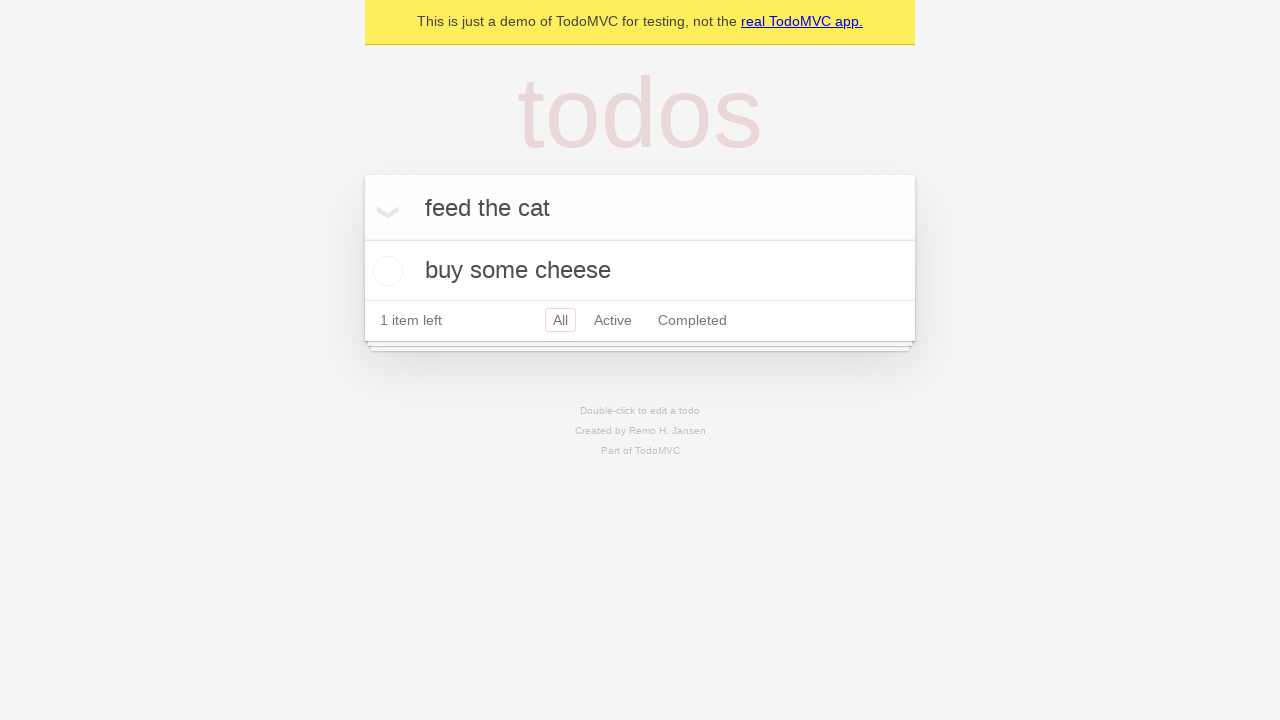

Pressed Enter to add second todo item on internal:attr=[placeholder="What needs to be done?"i]
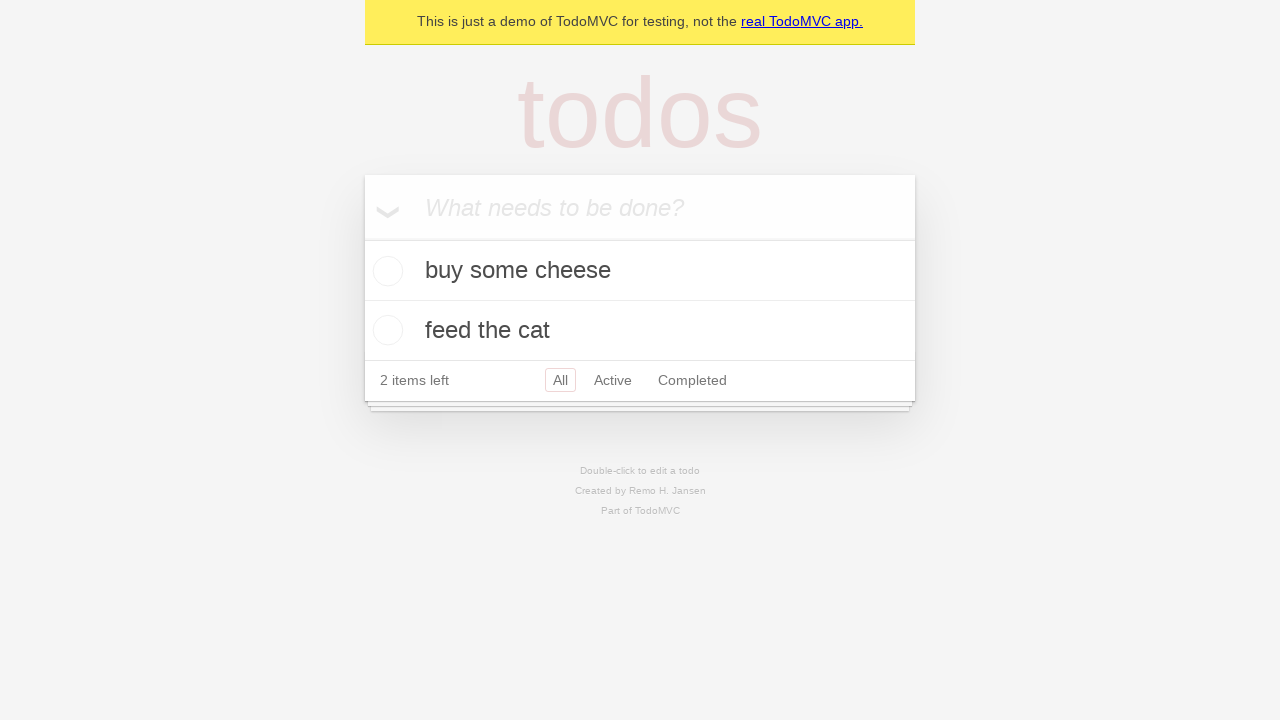

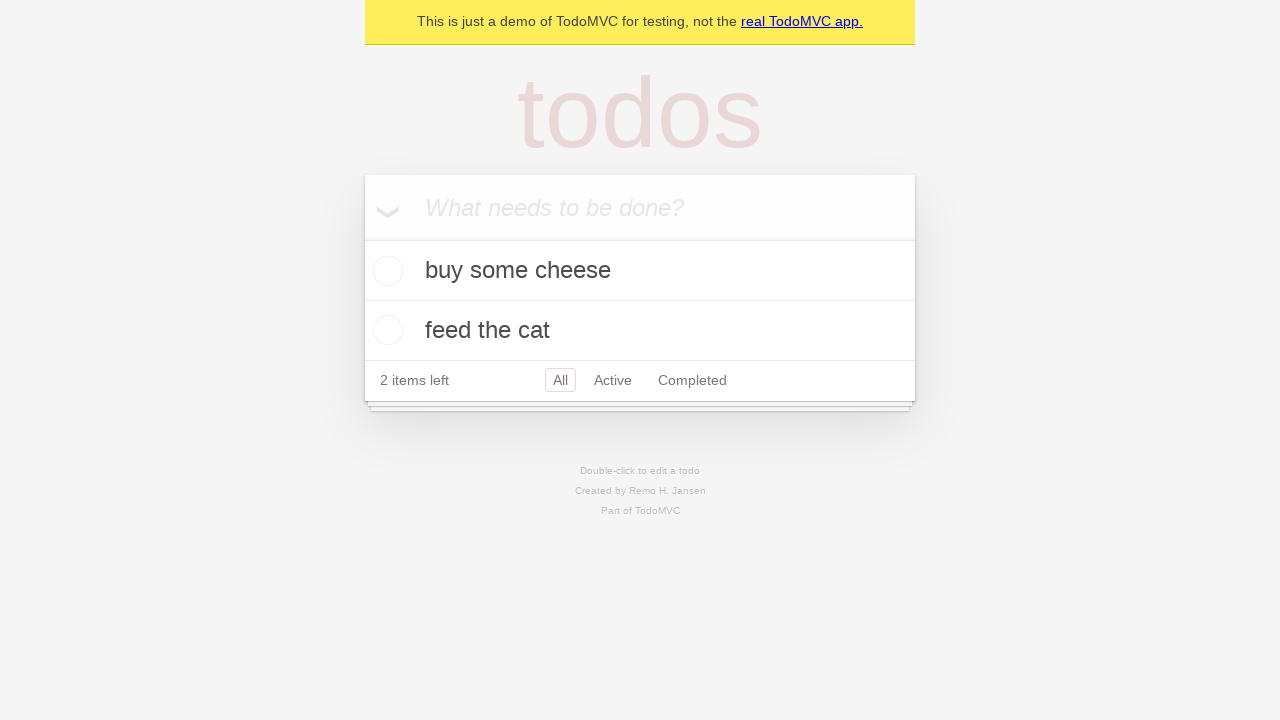